Tests hard assertions by reading page text, clicking a button to trigger an alert, accepting the alert, and verifying the alert text.

Starting URL: http://only-testing-blog.blogspot.in/2014/01/textbox.html

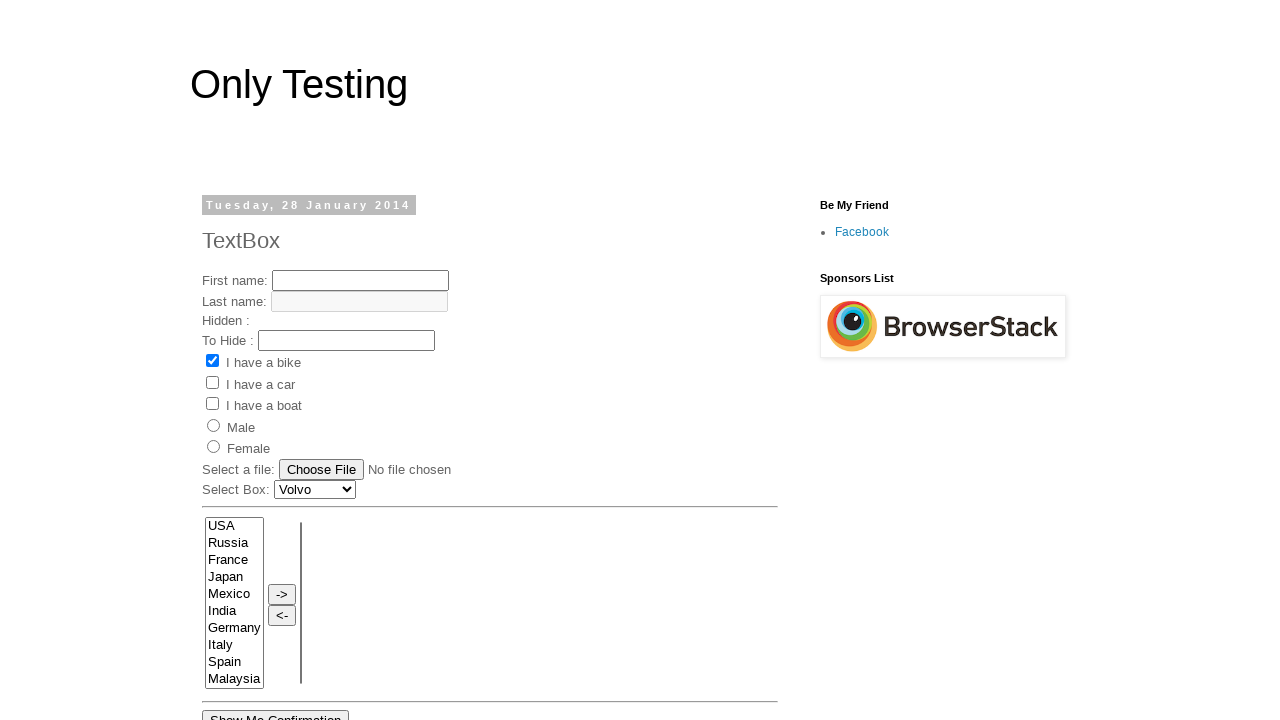

Retrieved heading text from h2/span element
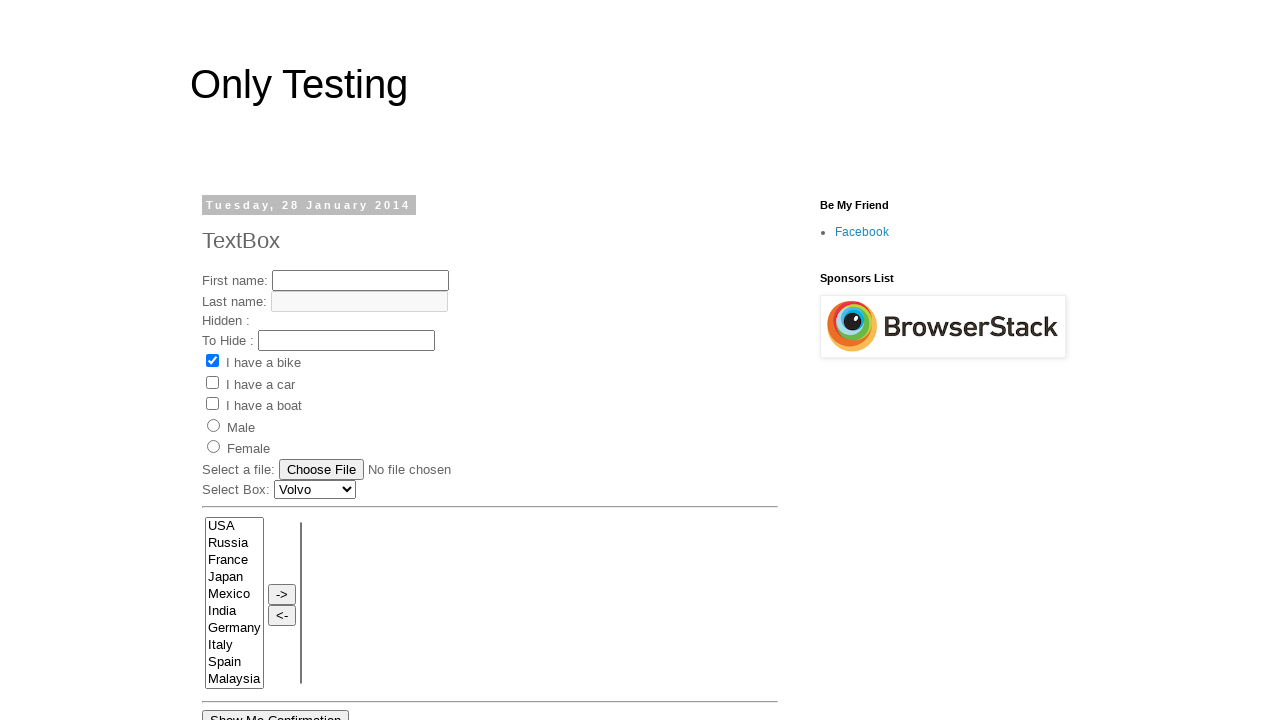

Clicked 'Show Me Alert' button to trigger alert dialog at (252, 360) on xpath=//input[@value='Show Me Alert']
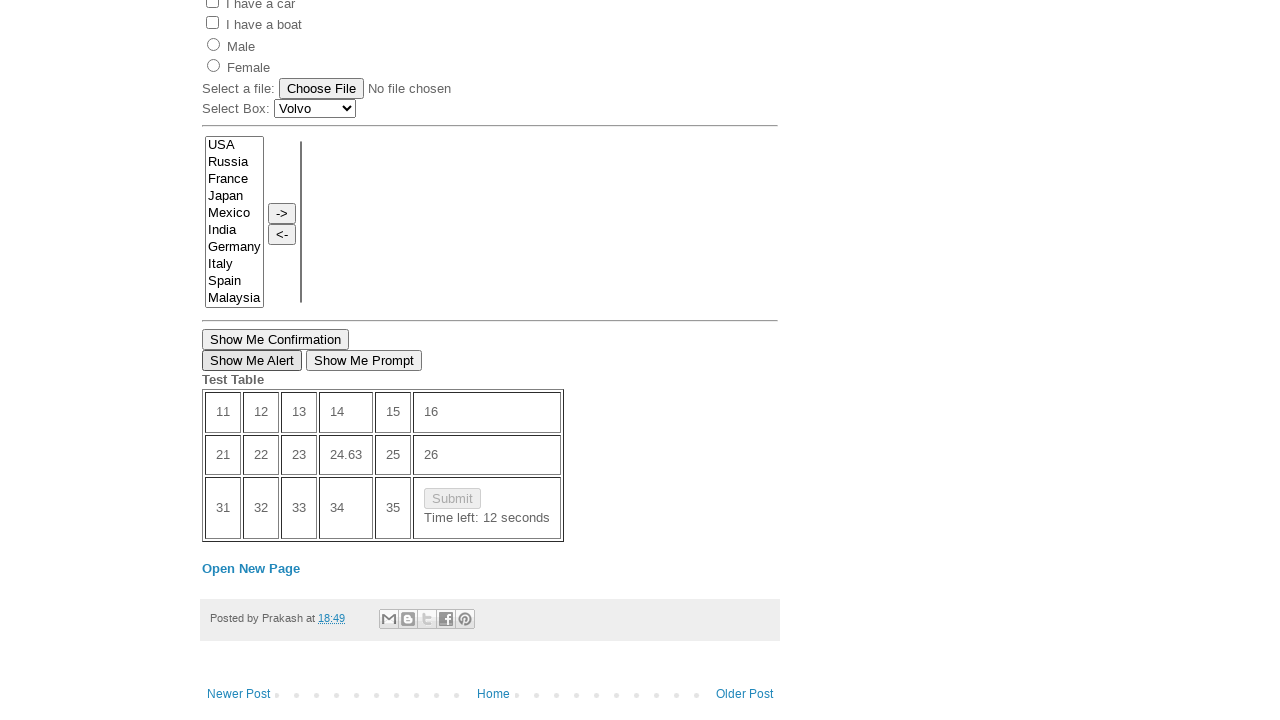

Set up dialog handler to accept alert
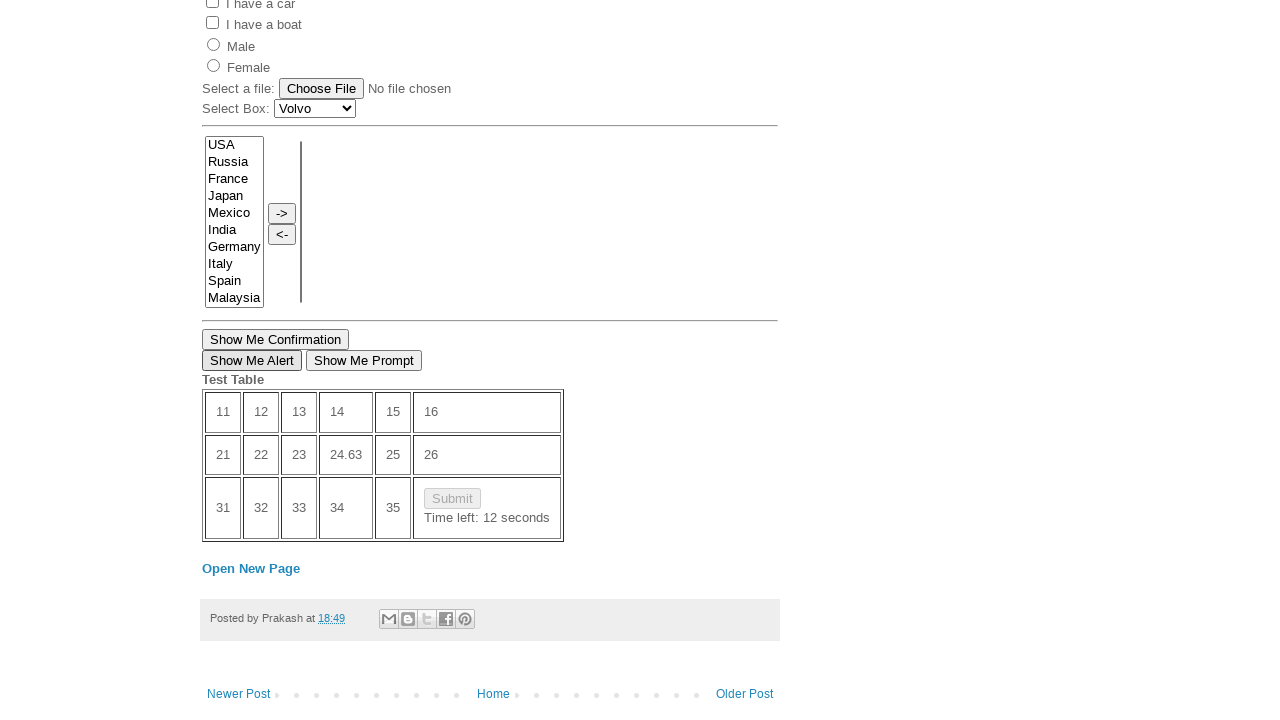

Waited 500ms for dialog to be processed
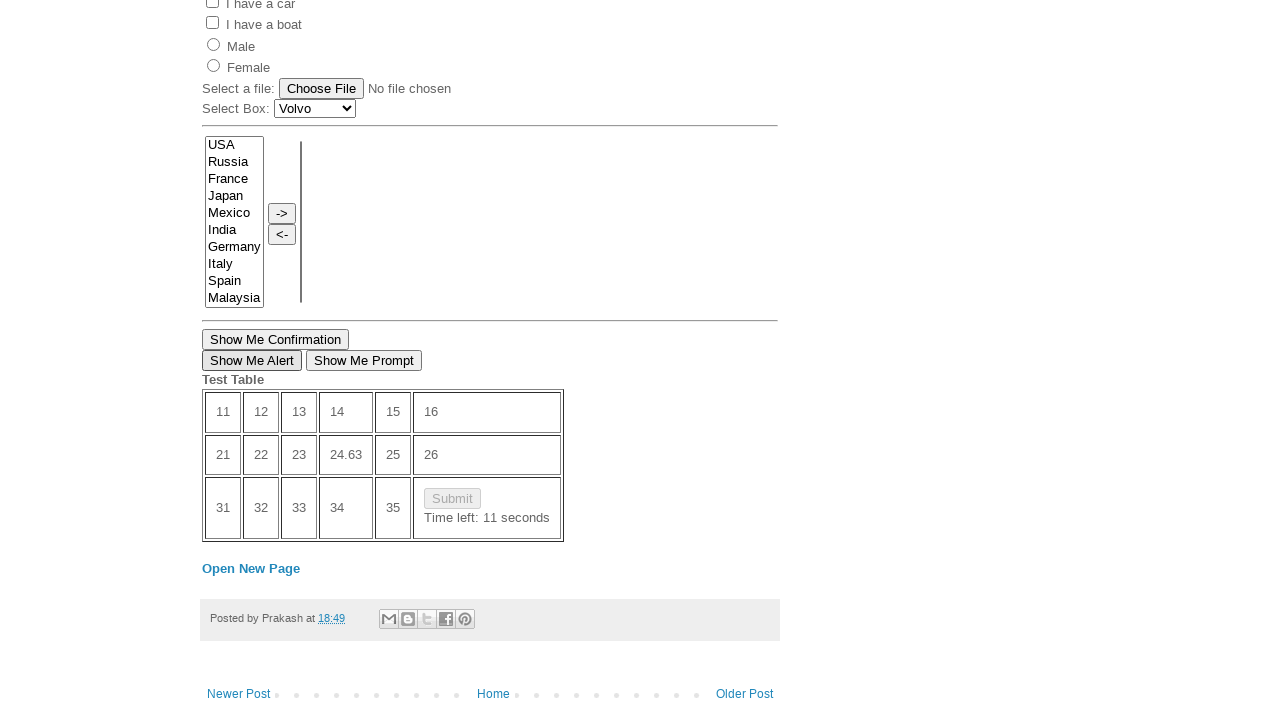

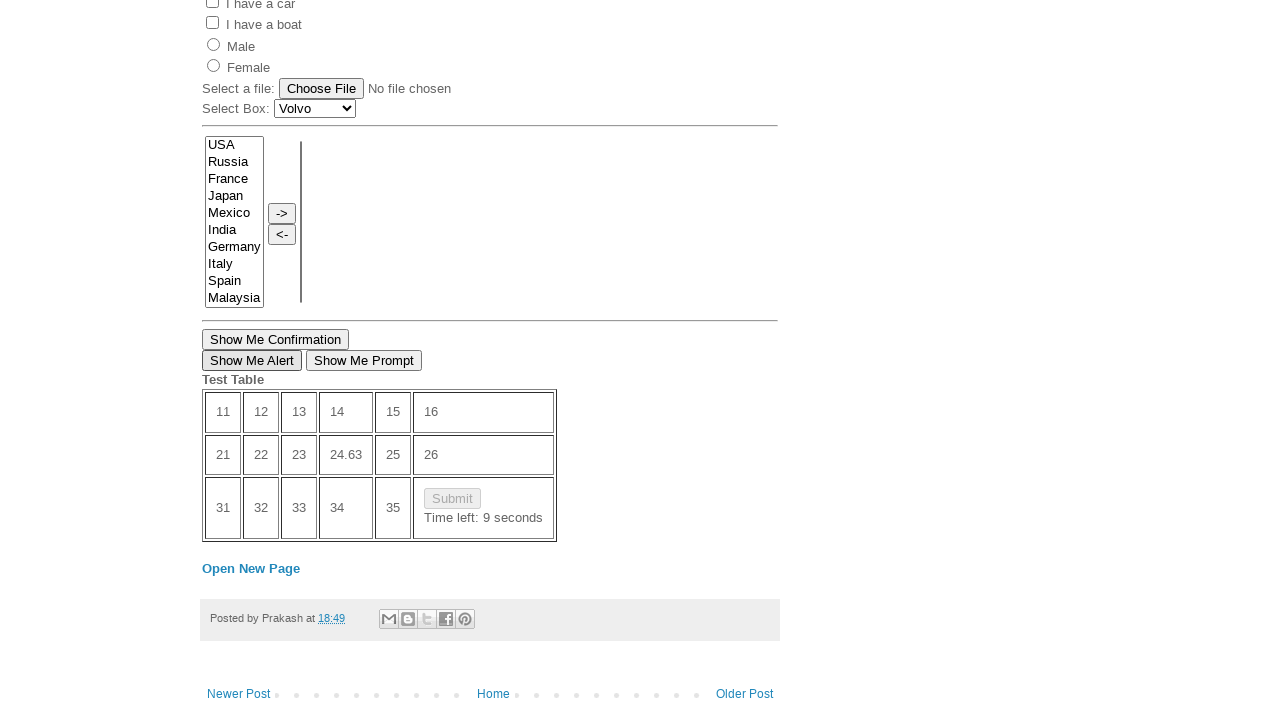